Tests filtering to display only active (incomplete) todo items

Starting URL: https://demo.playwright.dev/todomvc

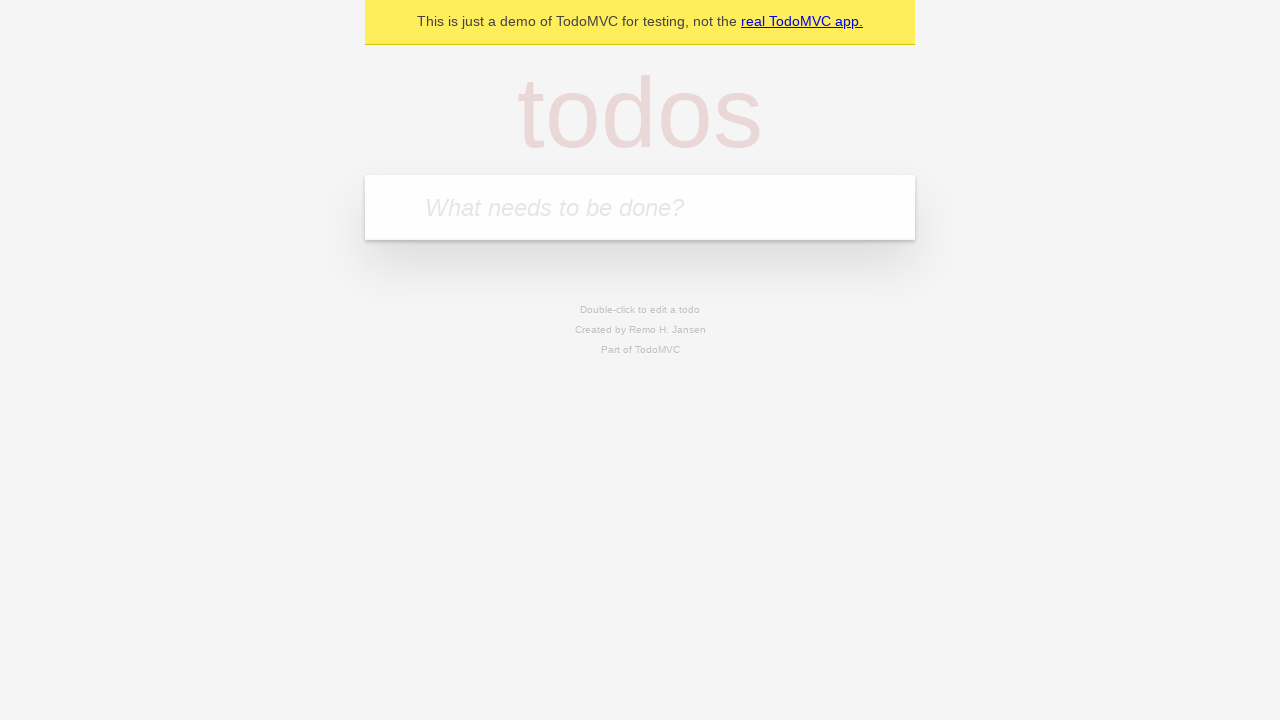

Filled todo input with 'buy some cheese' on internal:attr=[placeholder="What needs to be done?"i]
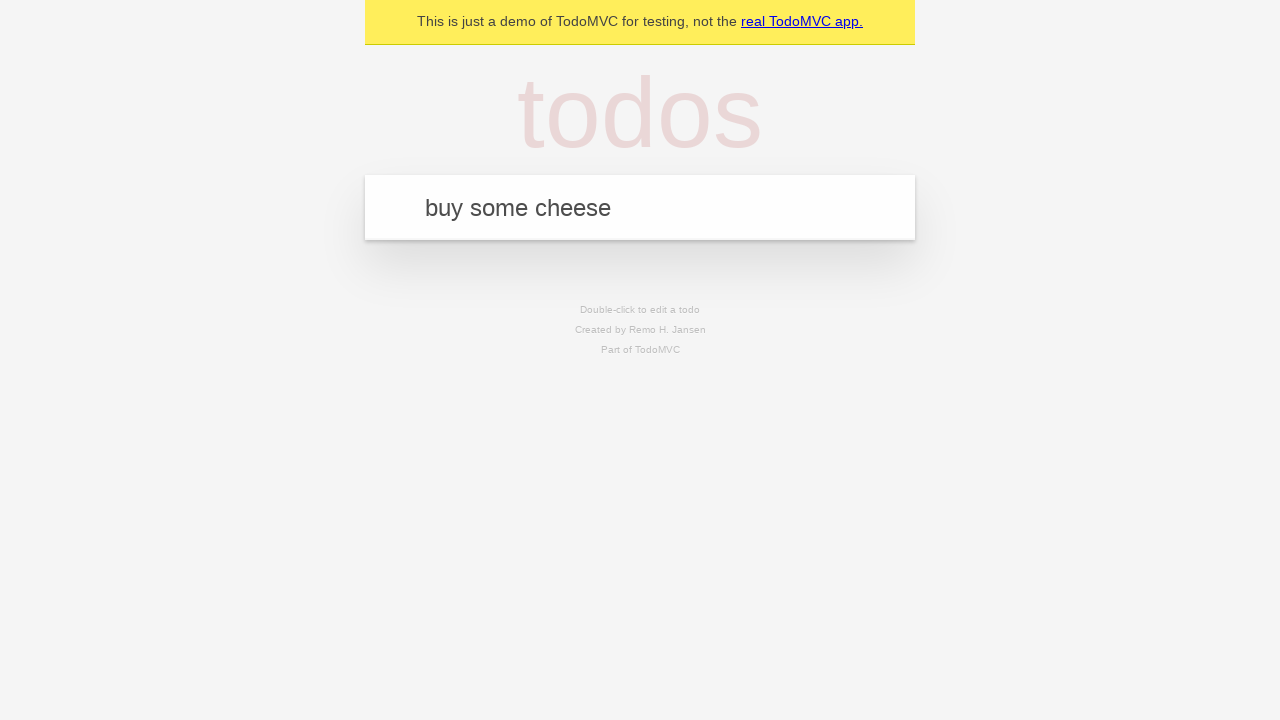

Pressed Enter to add first todo item on internal:attr=[placeholder="What needs to be done?"i]
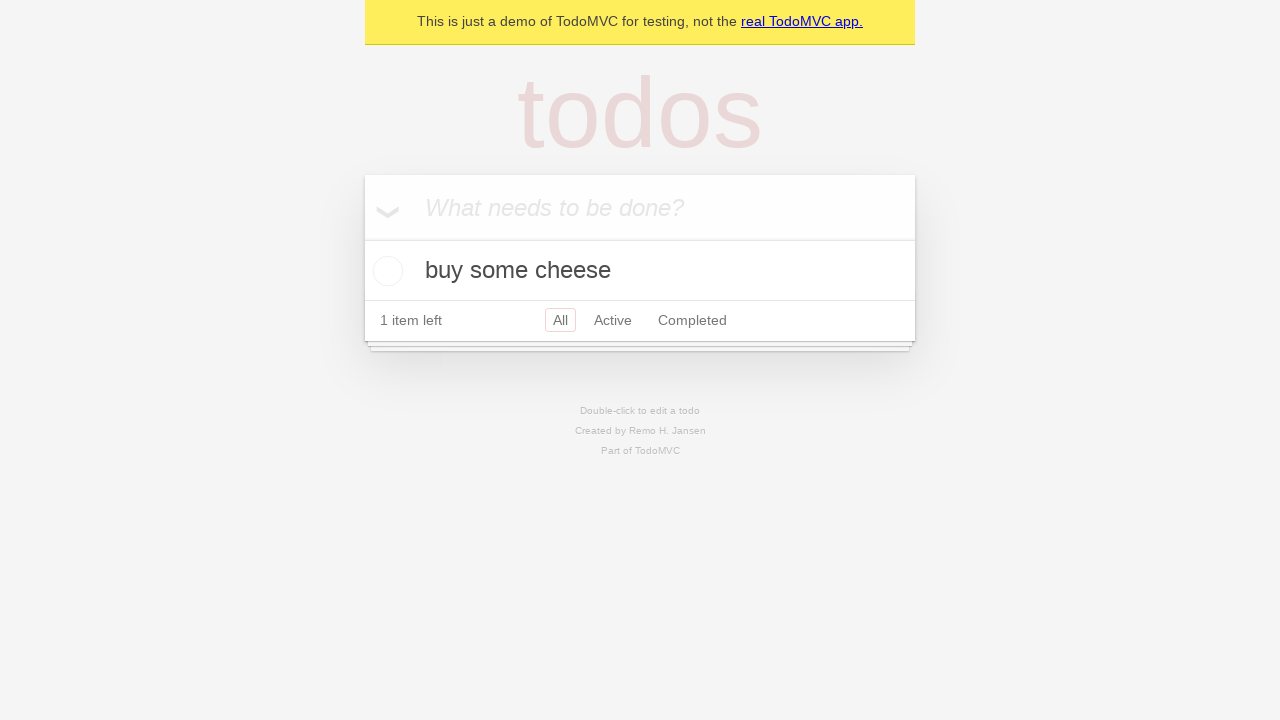

Filled todo input with 'feed the cat' on internal:attr=[placeholder="What needs to be done?"i]
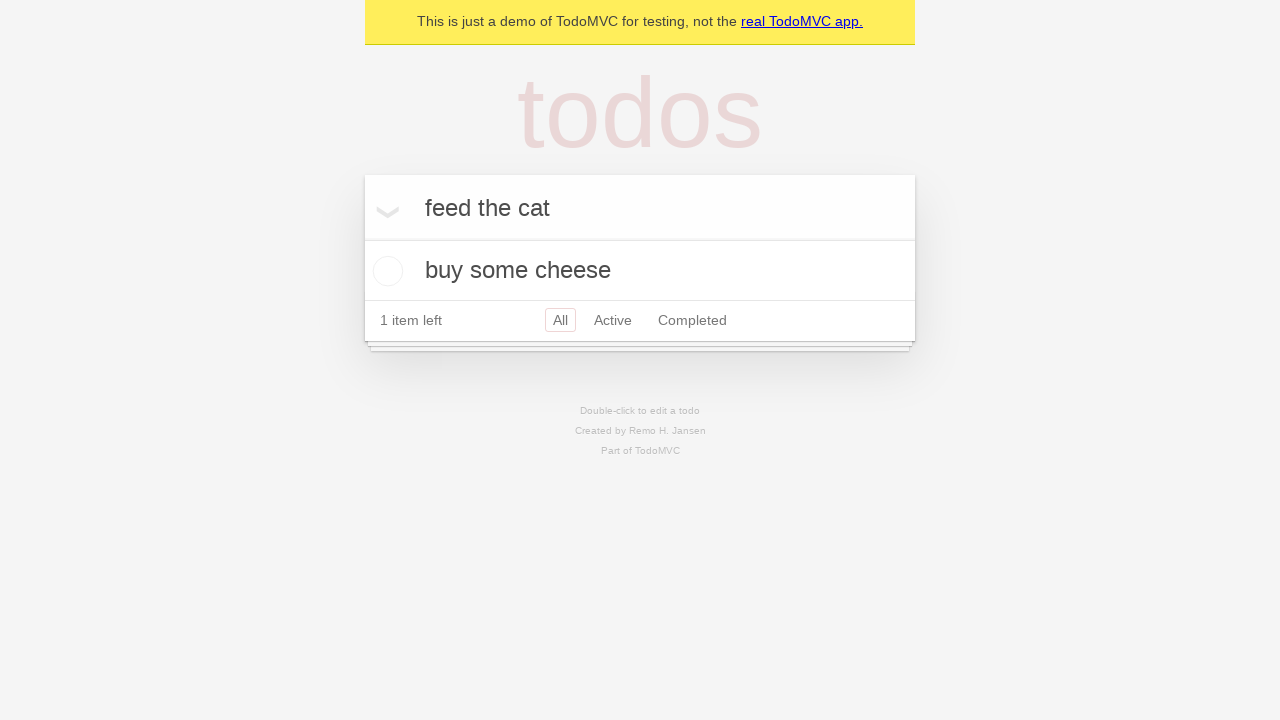

Pressed Enter to add second todo item on internal:attr=[placeholder="What needs to be done?"i]
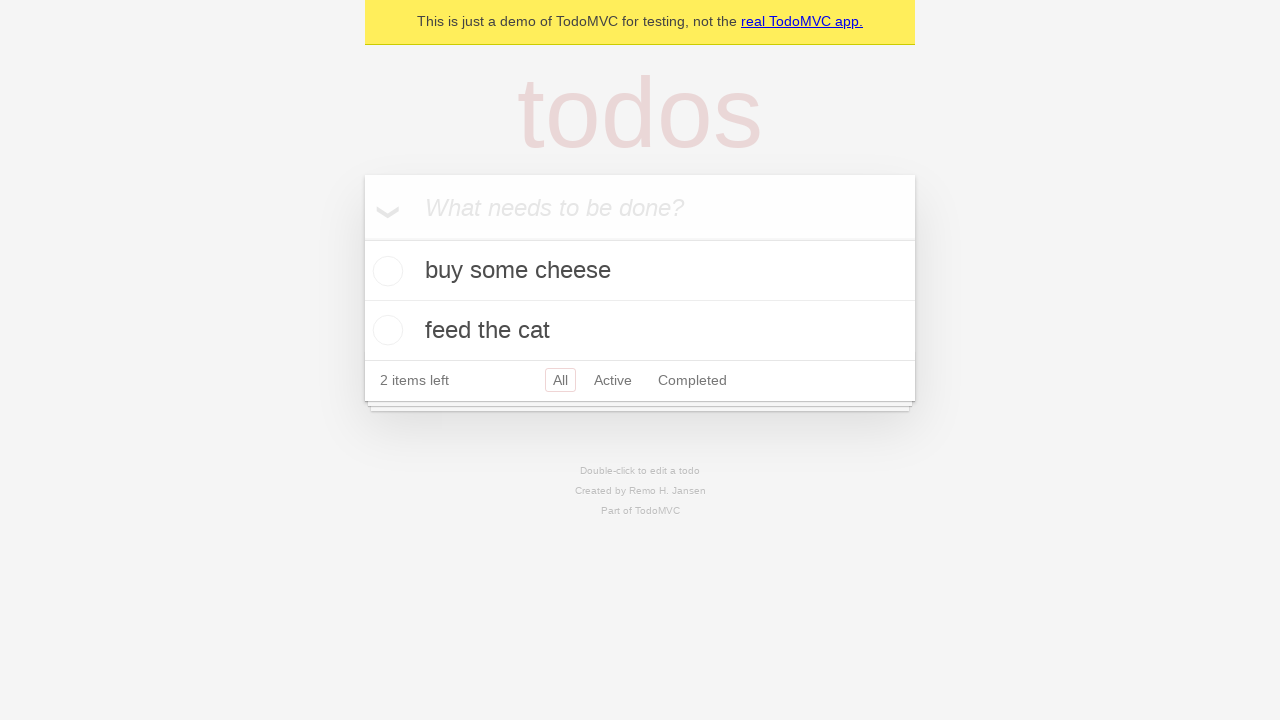

Filled todo input with 'book a doctors appointment' on internal:attr=[placeholder="What needs to be done?"i]
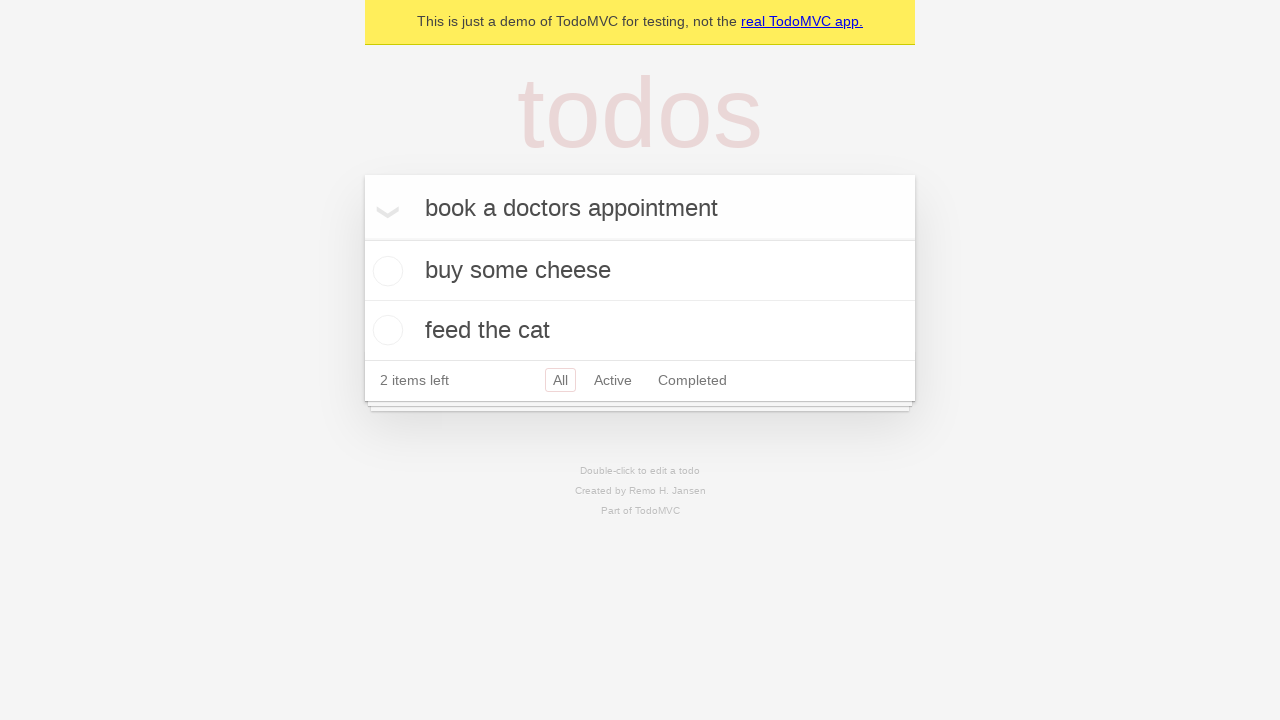

Pressed Enter to add third todo item on internal:attr=[placeholder="What needs to be done?"i]
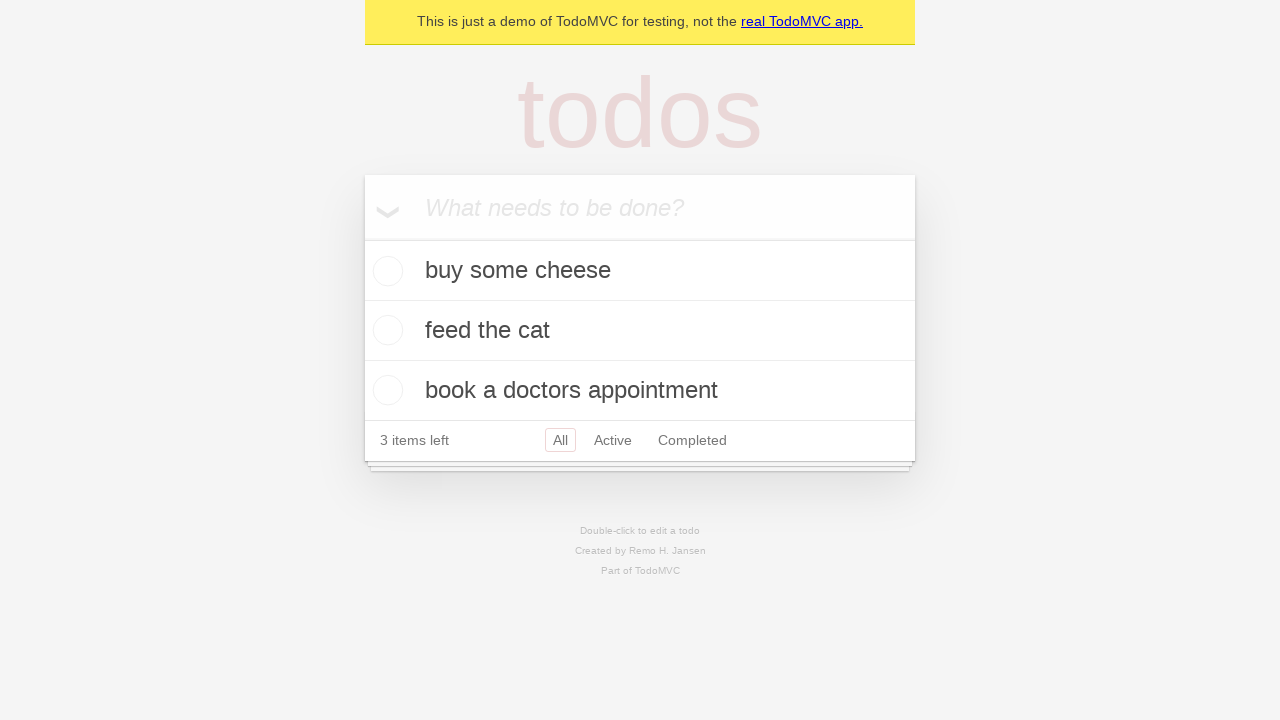

Checked the second todo item as complete at (385, 330) on internal:testid=[data-testid="todo-item"s] >> nth=1 >> internal:role=checkbox
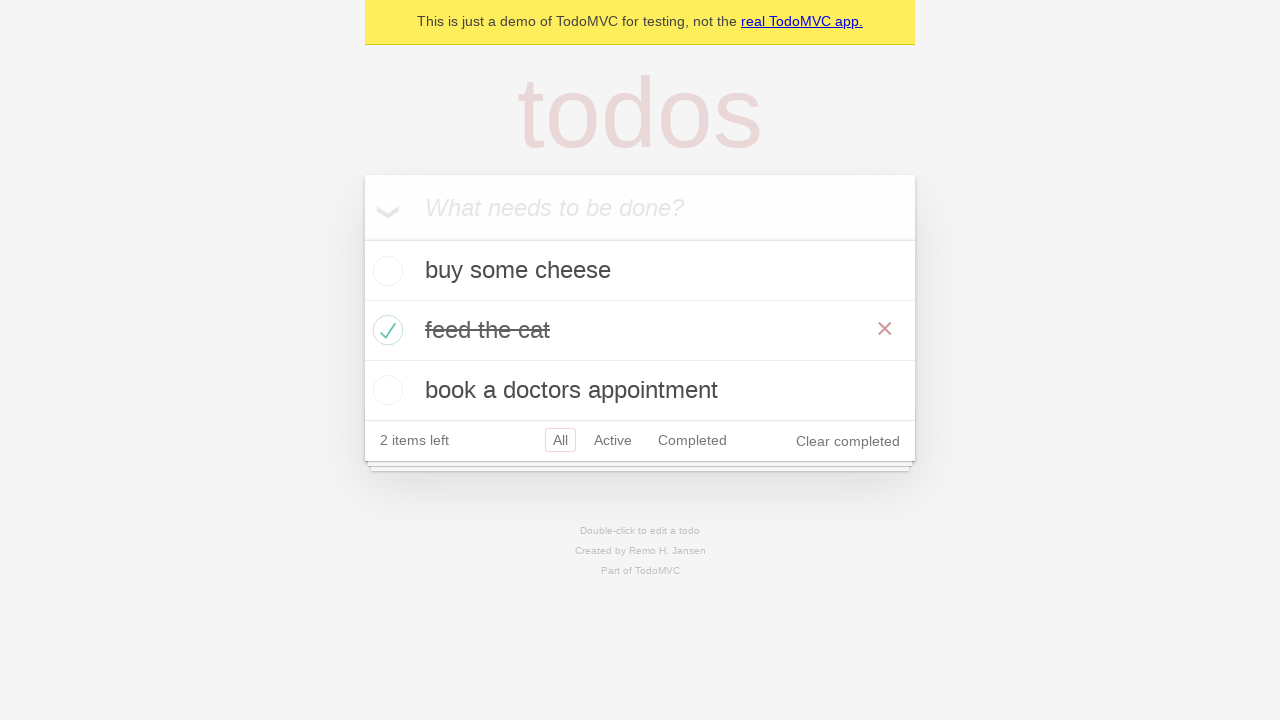

Clicked Active filter to display only incomplete todo items at (613, 440) on internal:role=link[name="Active"i]
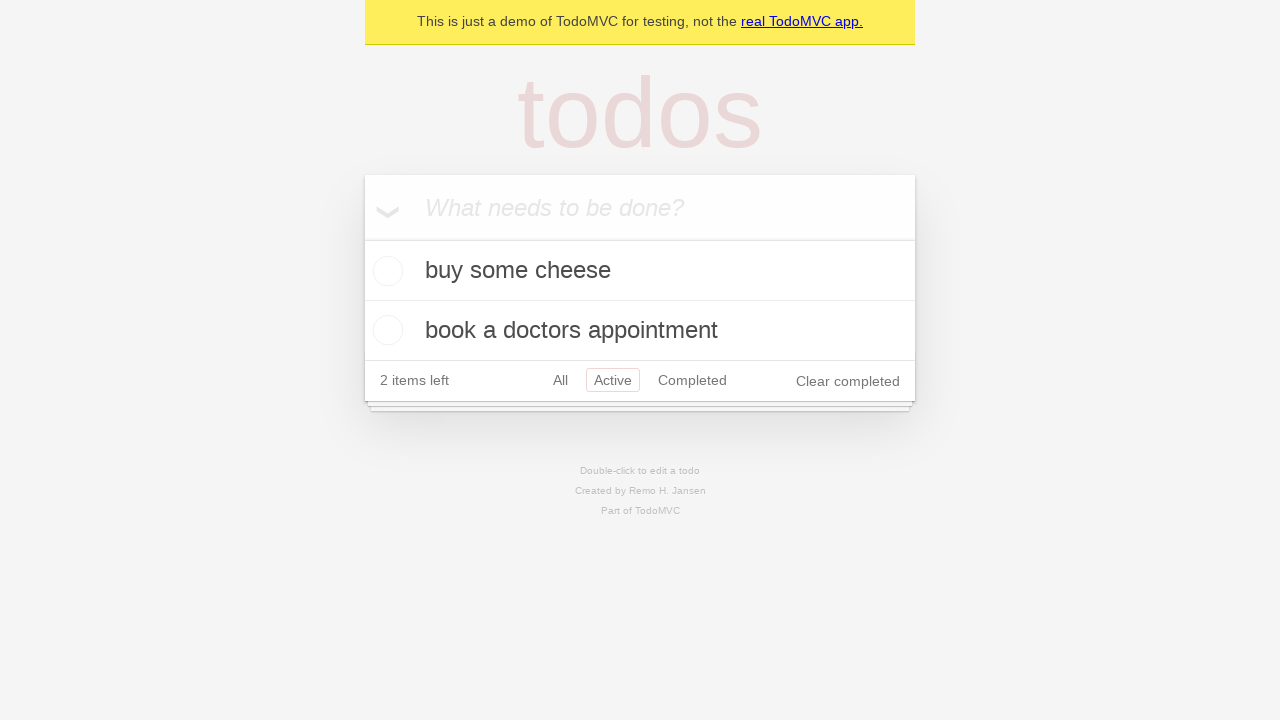

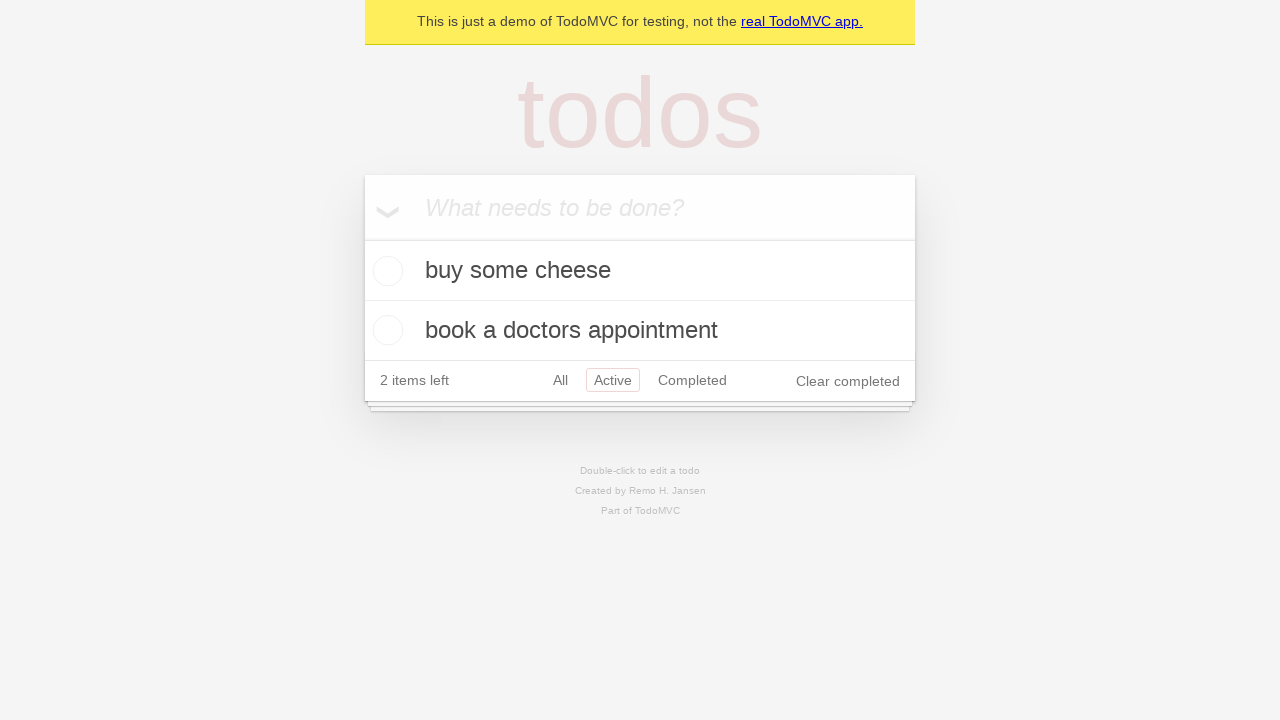